Tests registration form validation by entering mismatched passwords

Starting URL: https://www.sharelane.com/cgi-bin/register.py?page=1&zip_code=55555

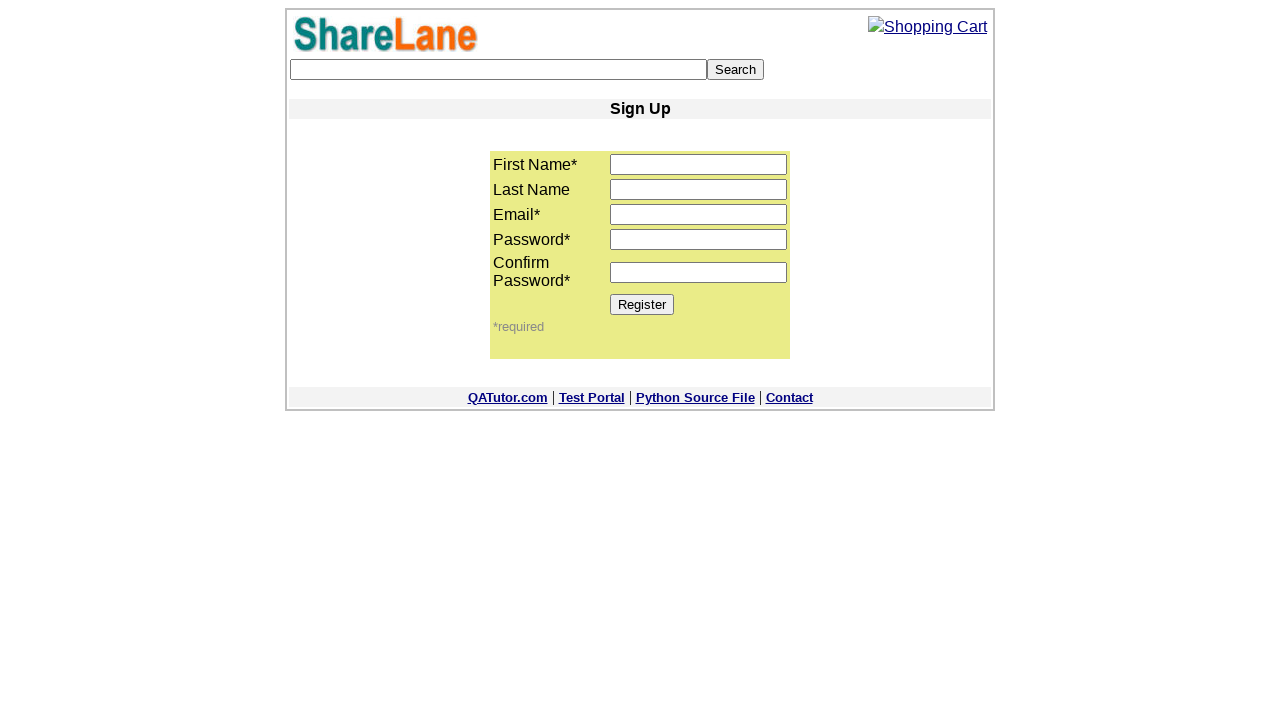

Filled in first name field with 'Tom' on input[name='first_name']
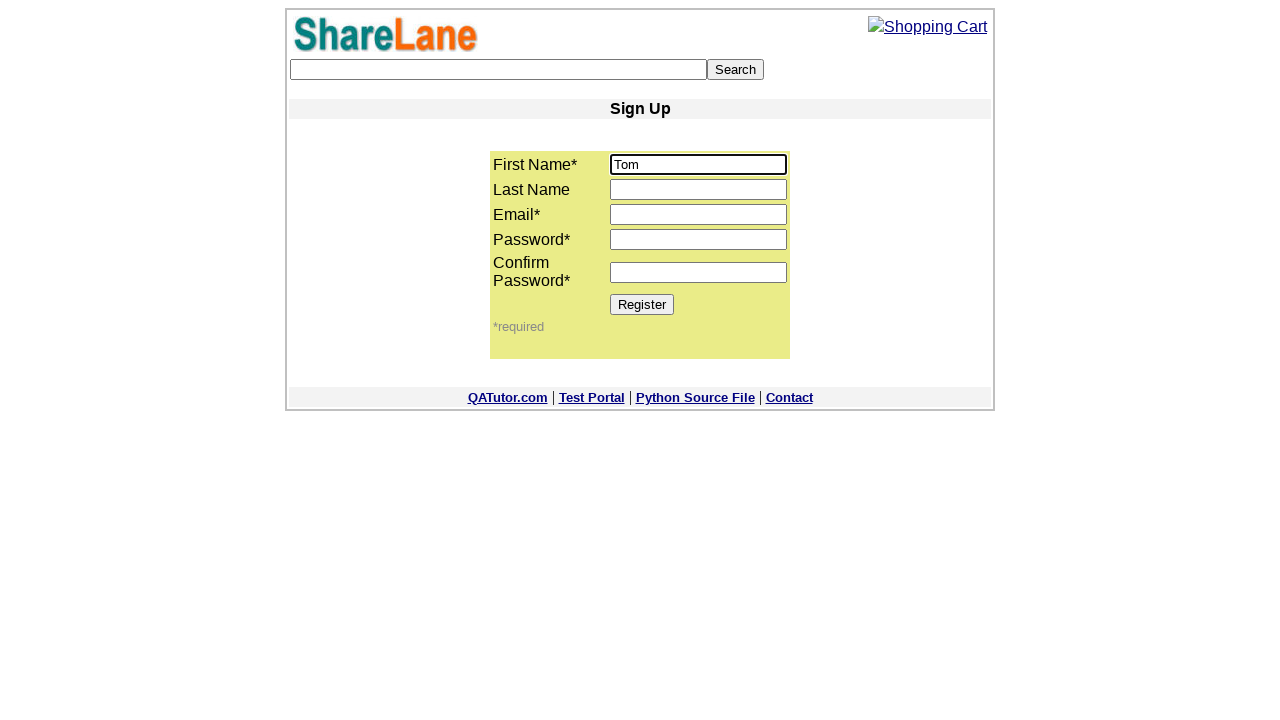

Filled in email field with 'testuser456@example.com' on input[name='email']
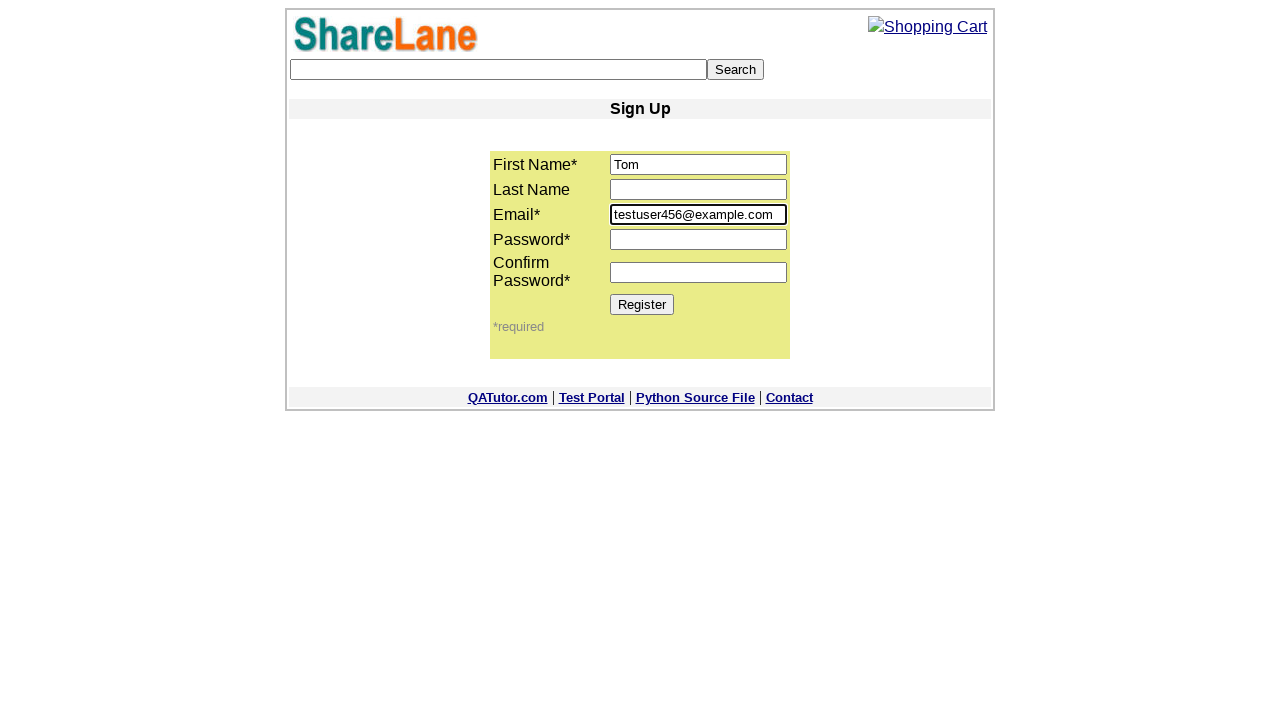

Filled in password field with '11111' on input[name='password1']
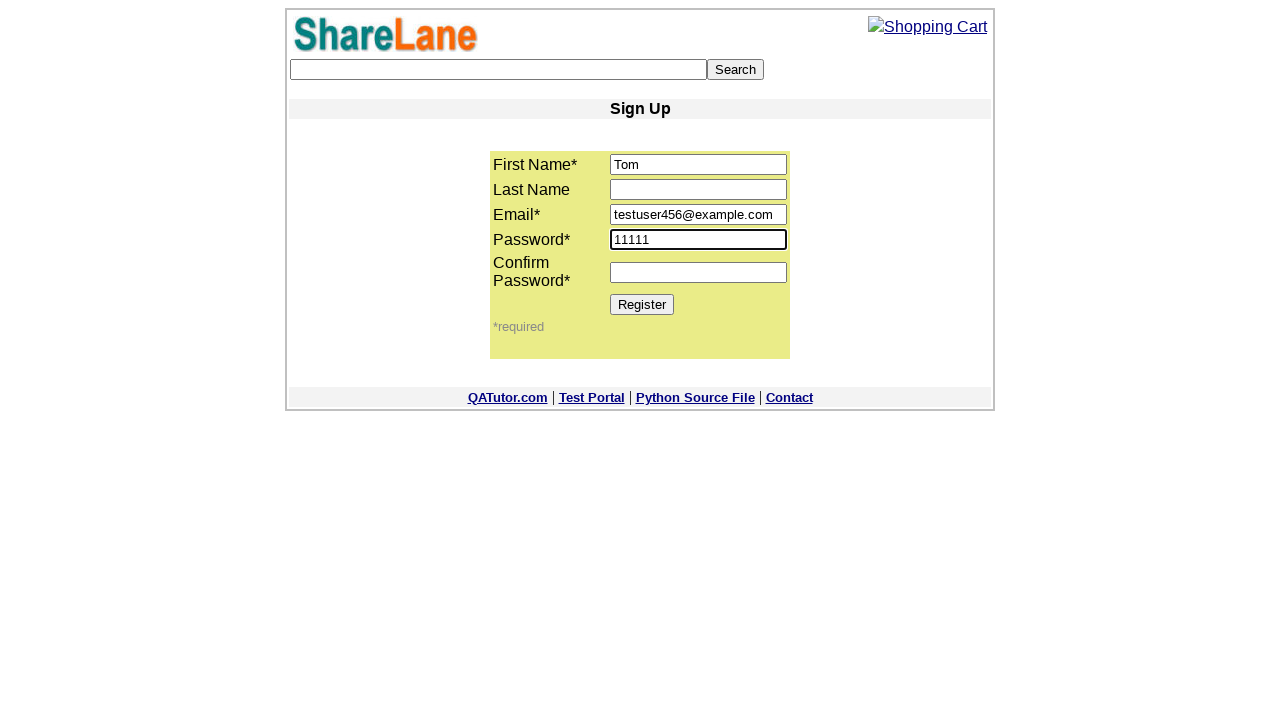

Filled in password confirmation field with mismatched password '44444' on input[name='password2']
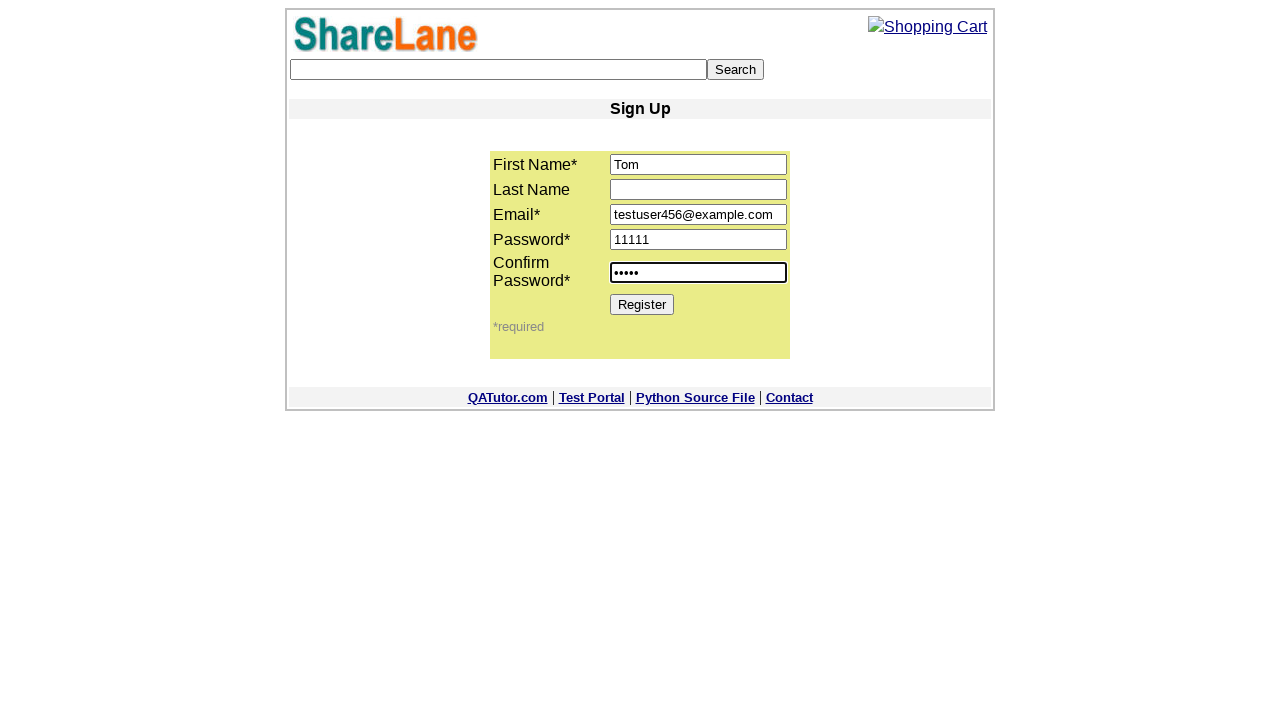

Clicked Register button to submit form with mismatched passwords at (642, 304) on input[value='Register']
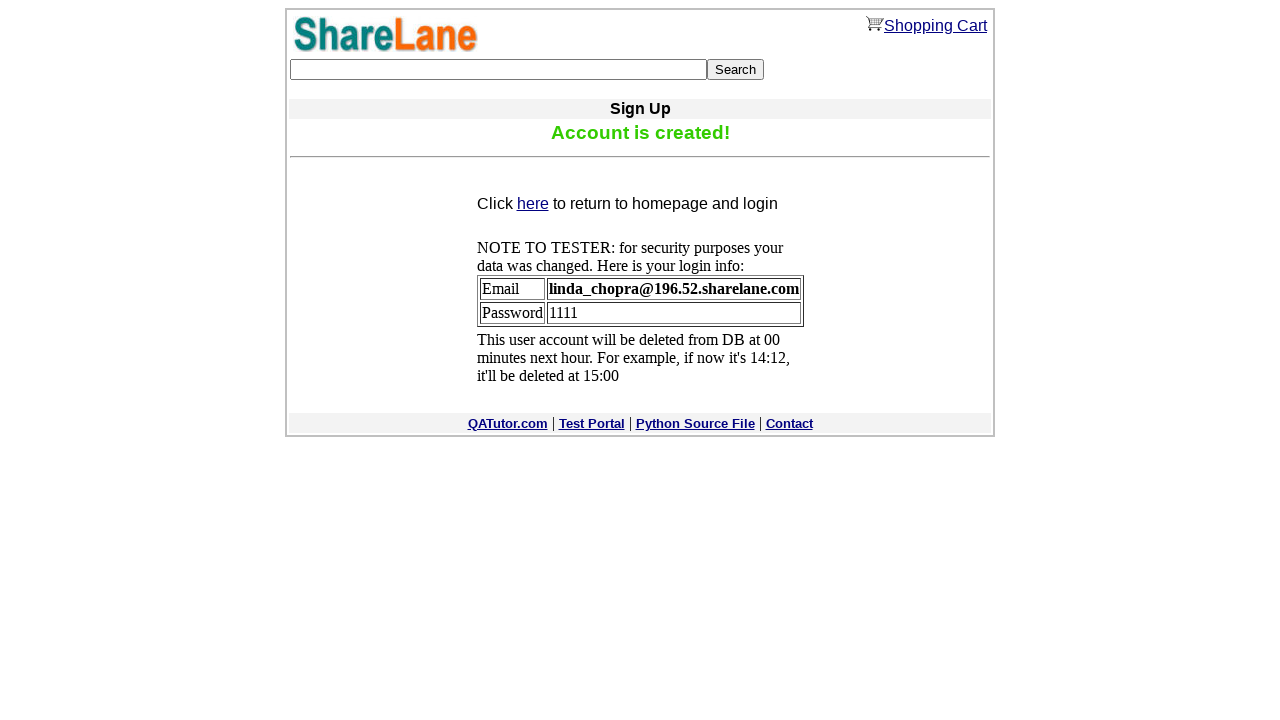

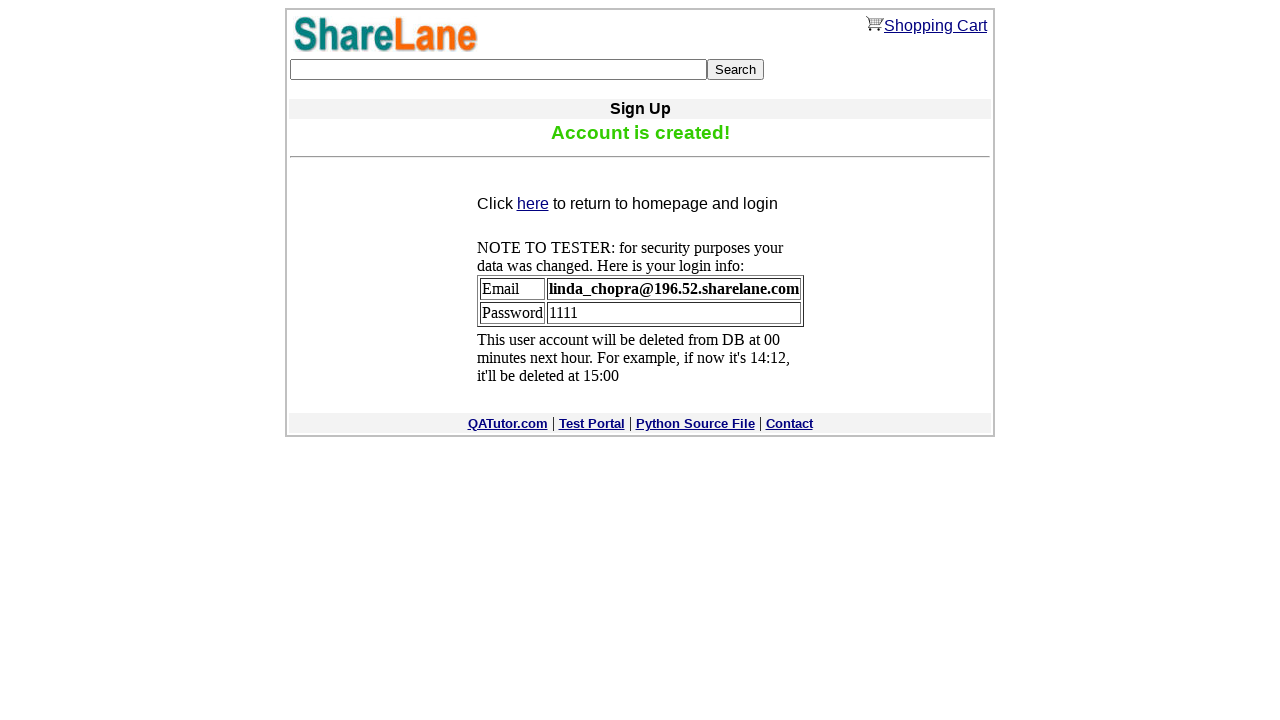